Tests basic browser commands by navigating to daringfireball.net, retrieving page title, URL, and page source, then refreshing the page.

Starting URL: http://daringfireball.net/

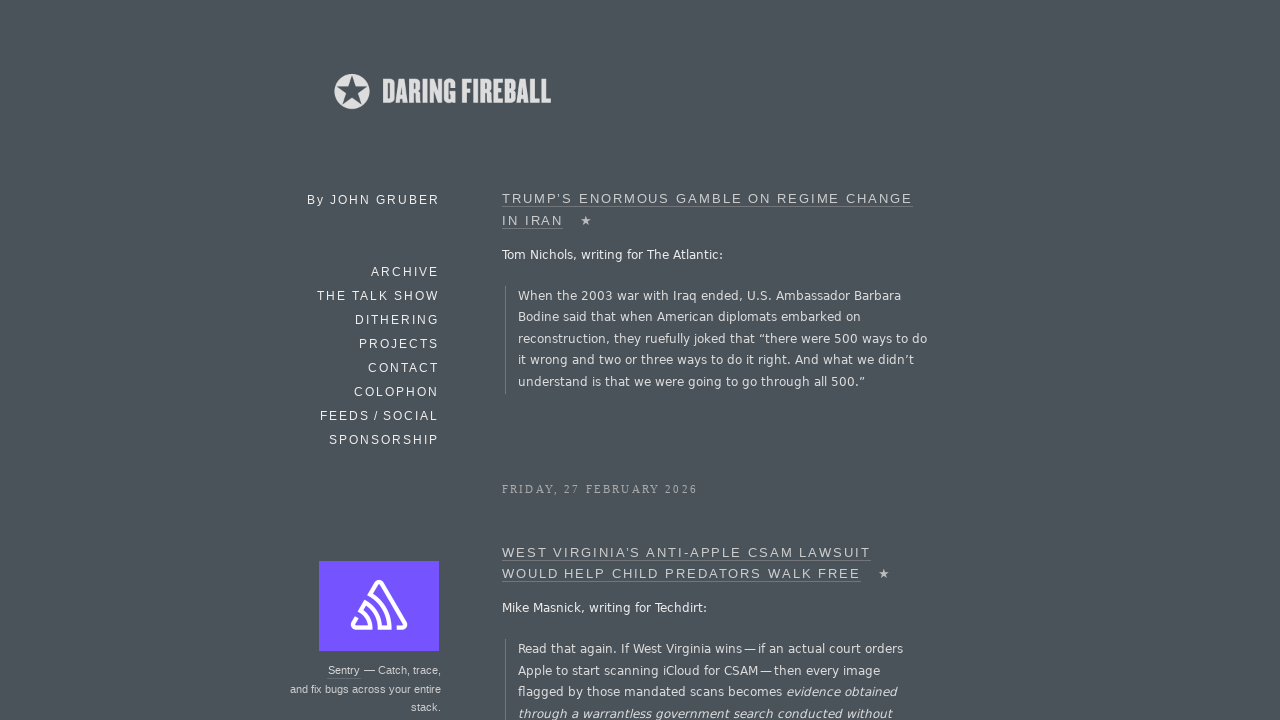

Retrieved page title
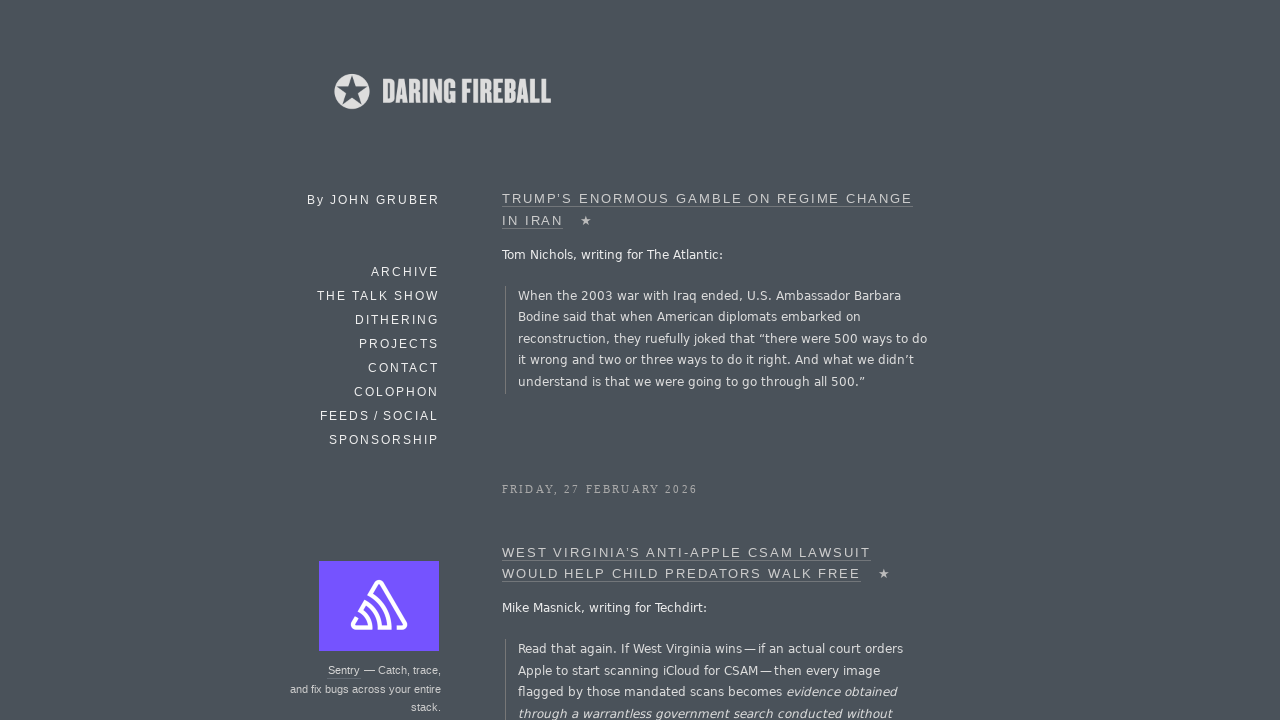

Retrieved current URL
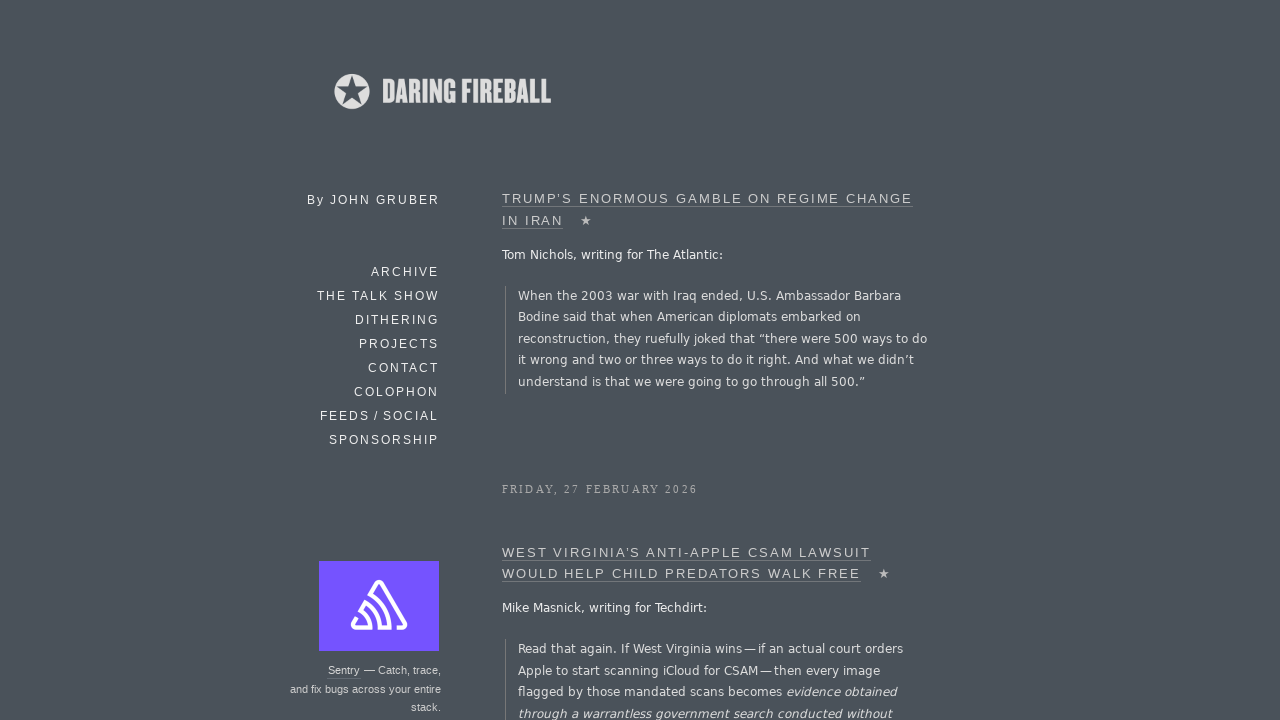

Refreshed the page
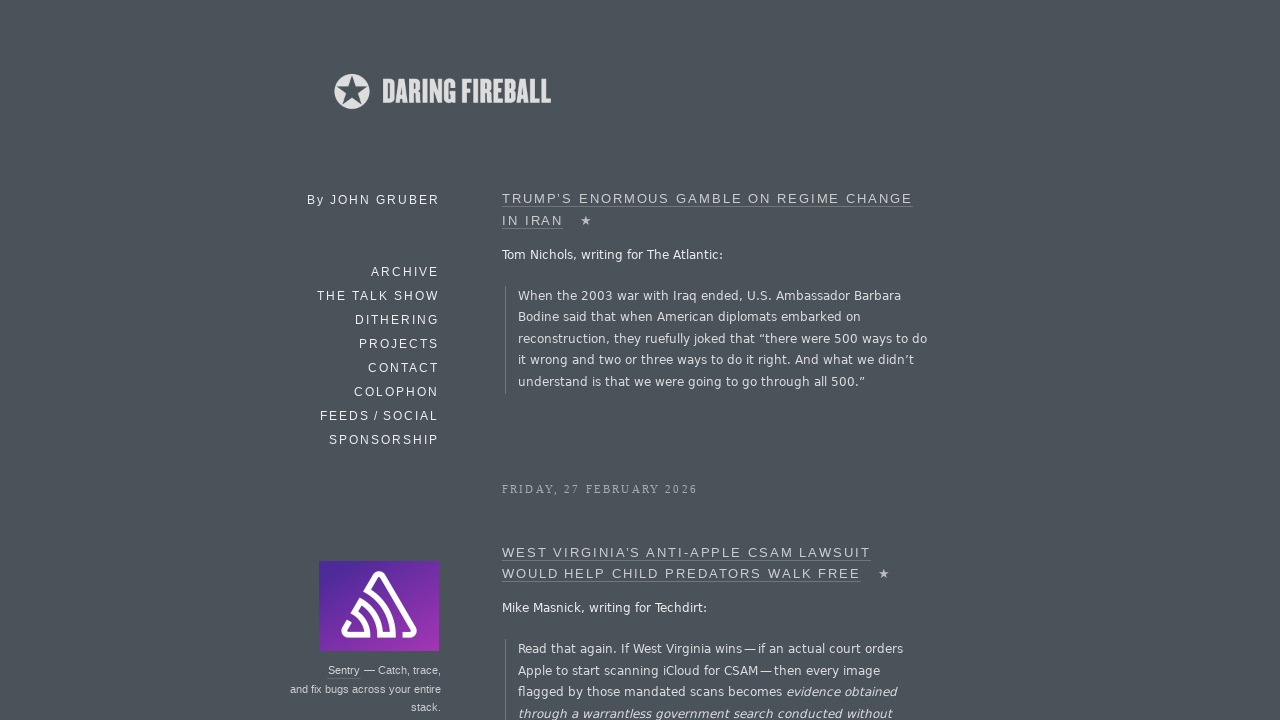

Retrieved page source content
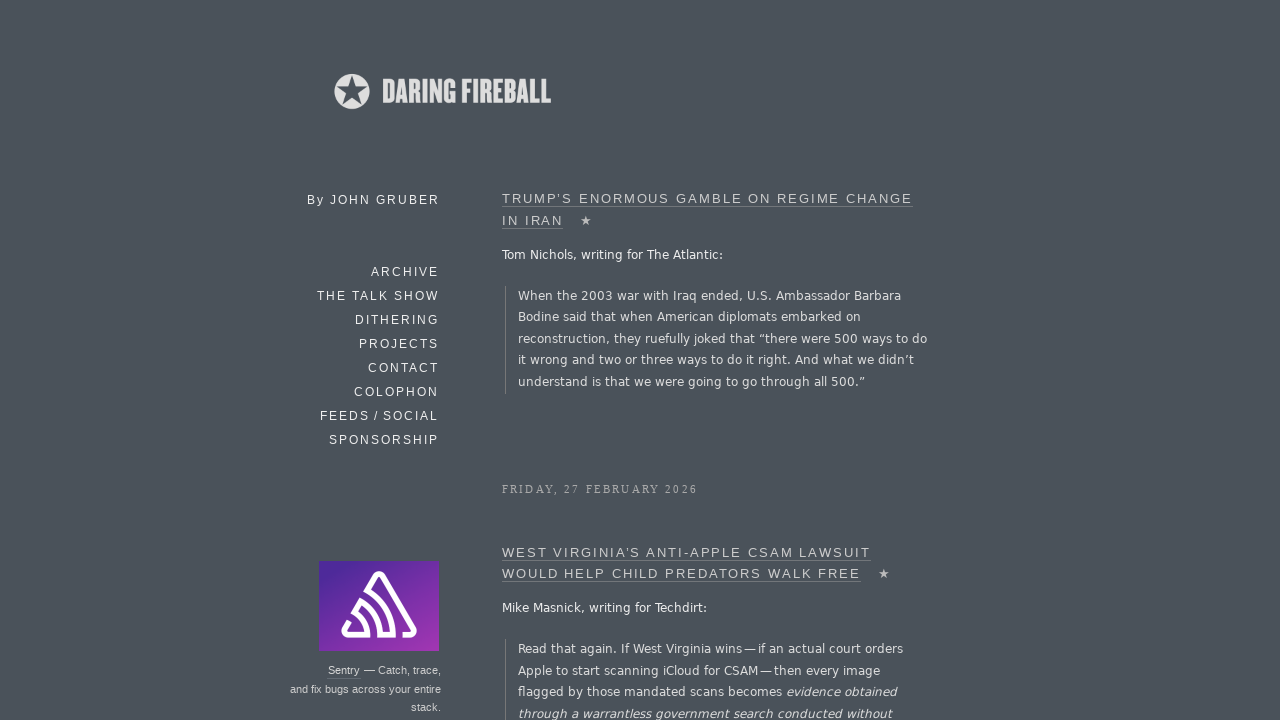

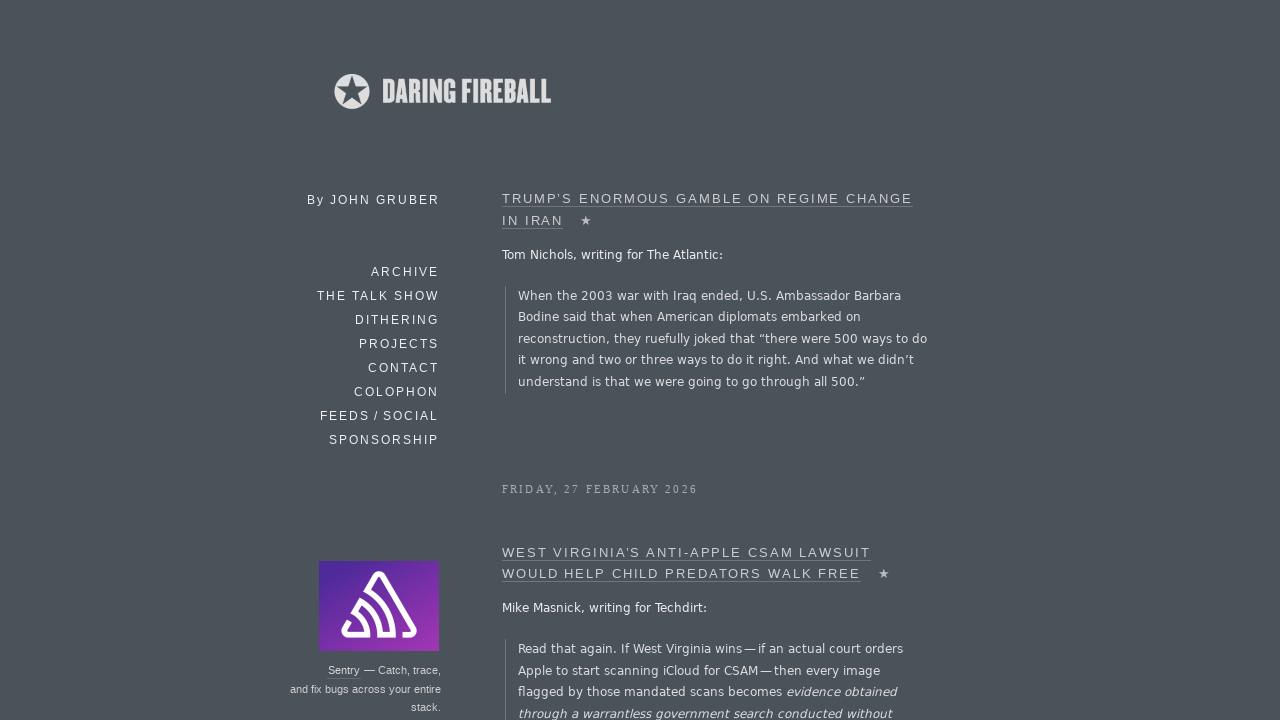